Tests multiplication operation on the calculator by clicking buttons to input "423 * 525" and verifying the result

Starting URL: https://www.calculator.net/

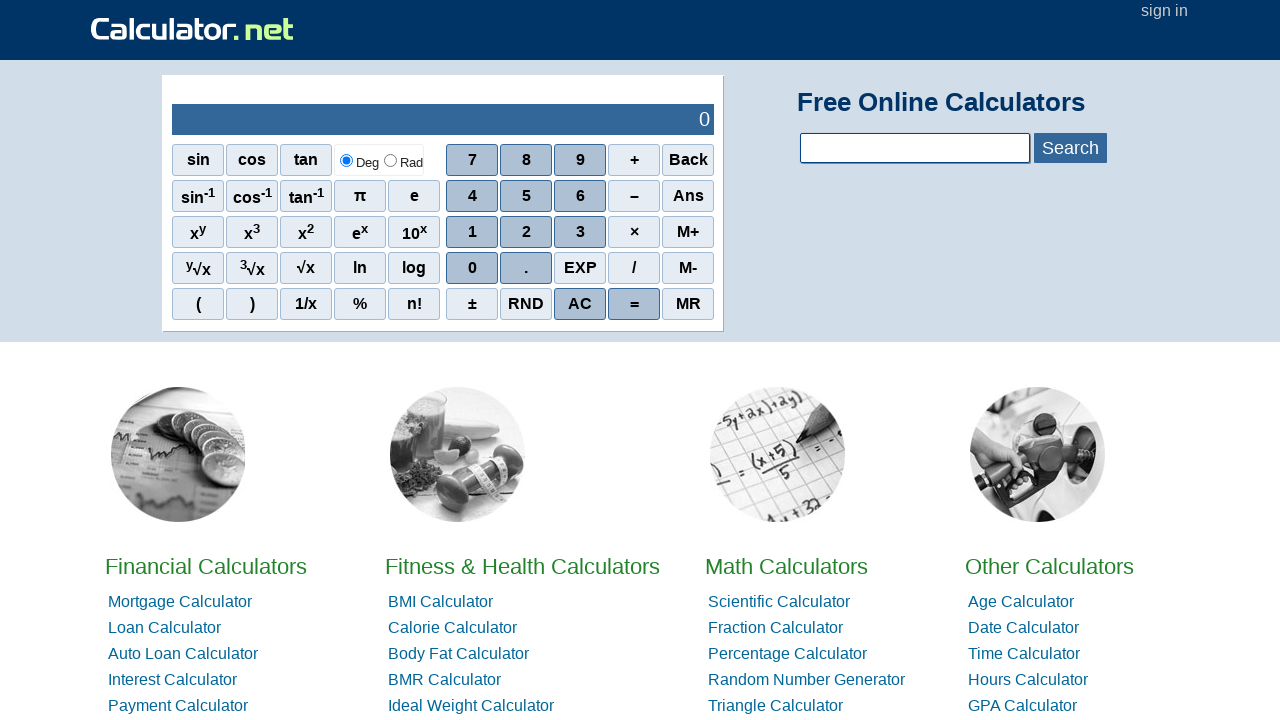

Clicked button 4 at (472, 196) on xpath=//*[@id="sciout"]/tbody/tr[2]/td[2]/div/div[2]/span[1]
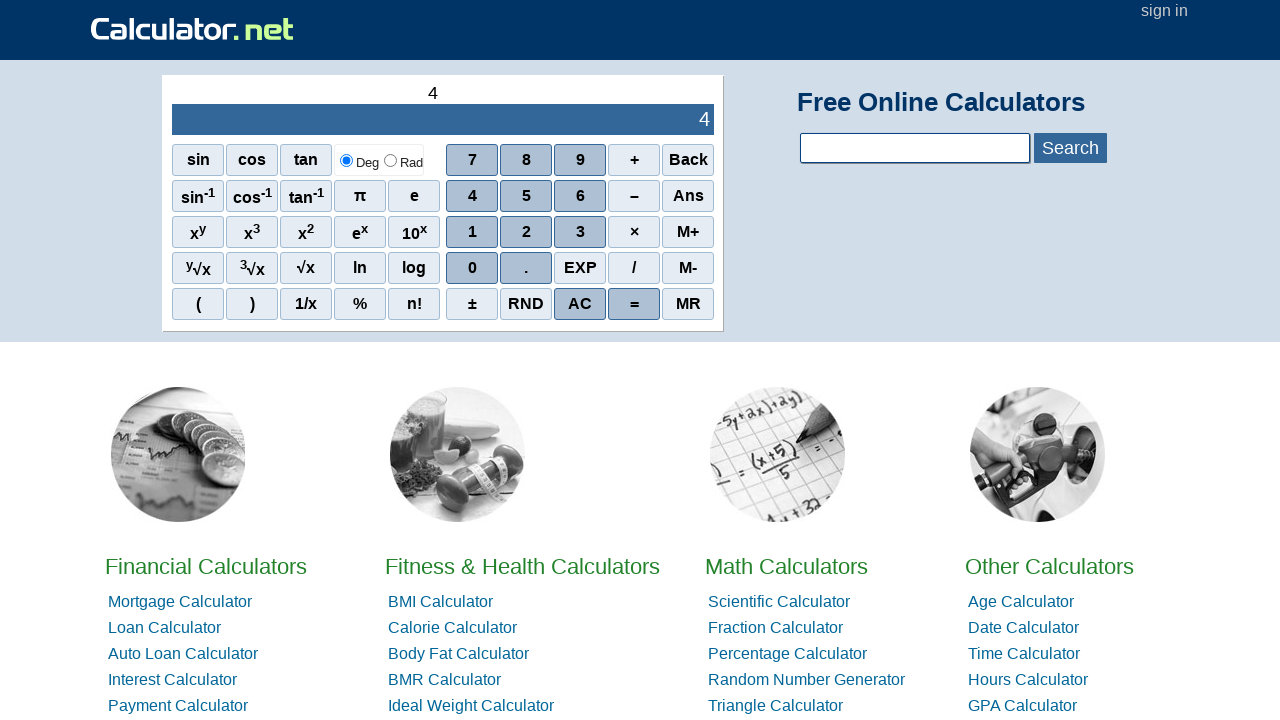

Clicked button 2 at (526, 232) on xpath=//*[@id="sciout"]/tbody/tr[2]/td[2]/div/div[3]/span[2]
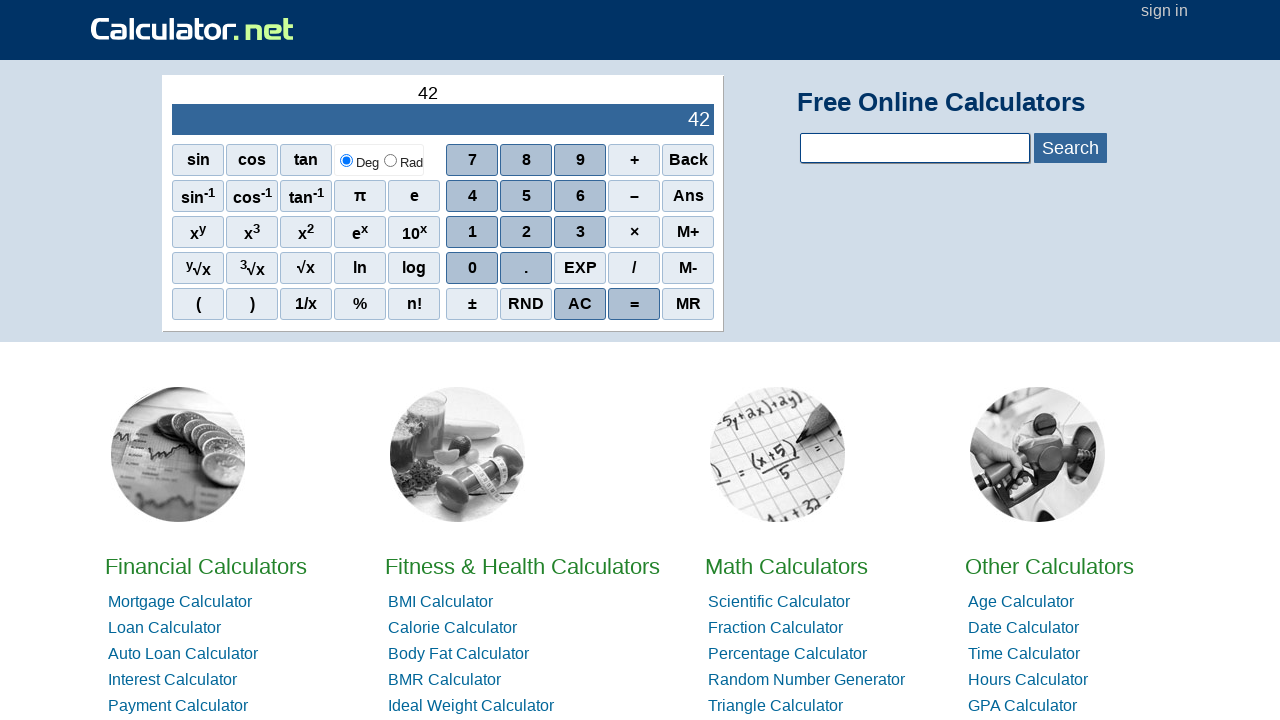

Clicked button 3 at (580, 232) on xpath=//*[@id="sciout"]/tbody/tr[2]/td[2]/div/div[3]/span[3]
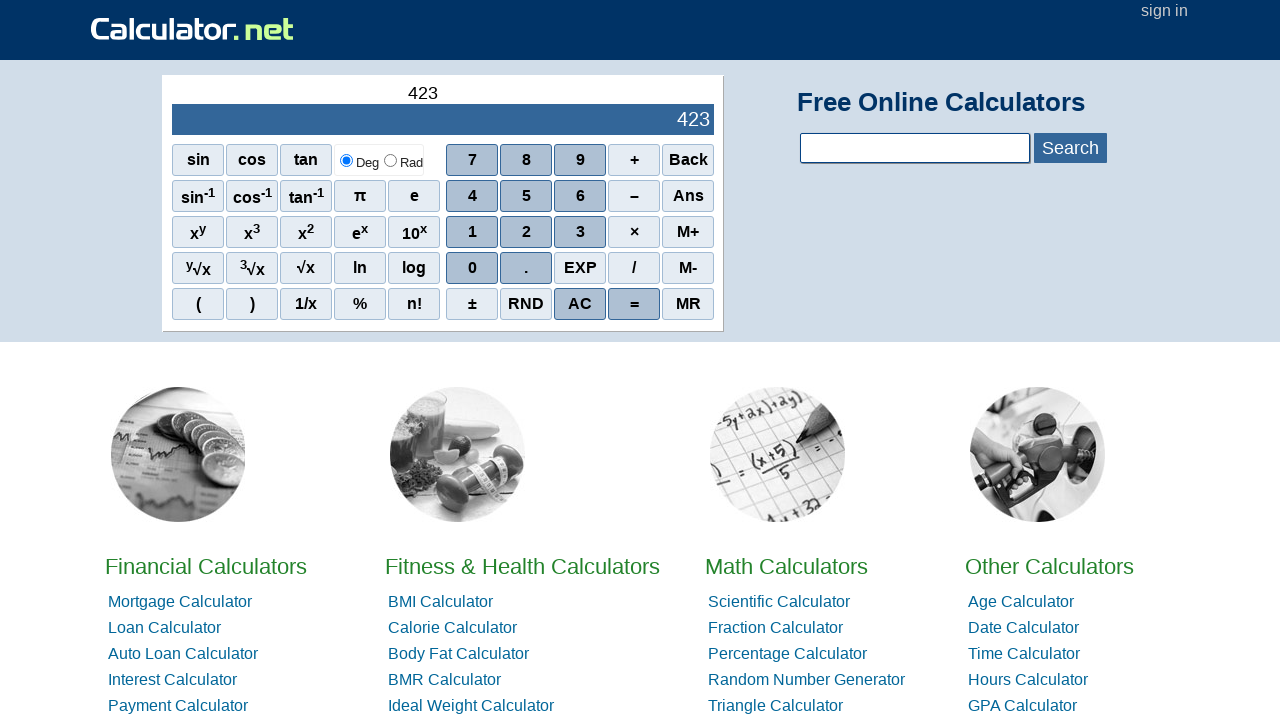

Clicked multiply button to multiply 423 at (634, 232) on xpath=//*[@id="sciout"]/tbody/tr[2]/td[2]/div/div[3]/span[4]
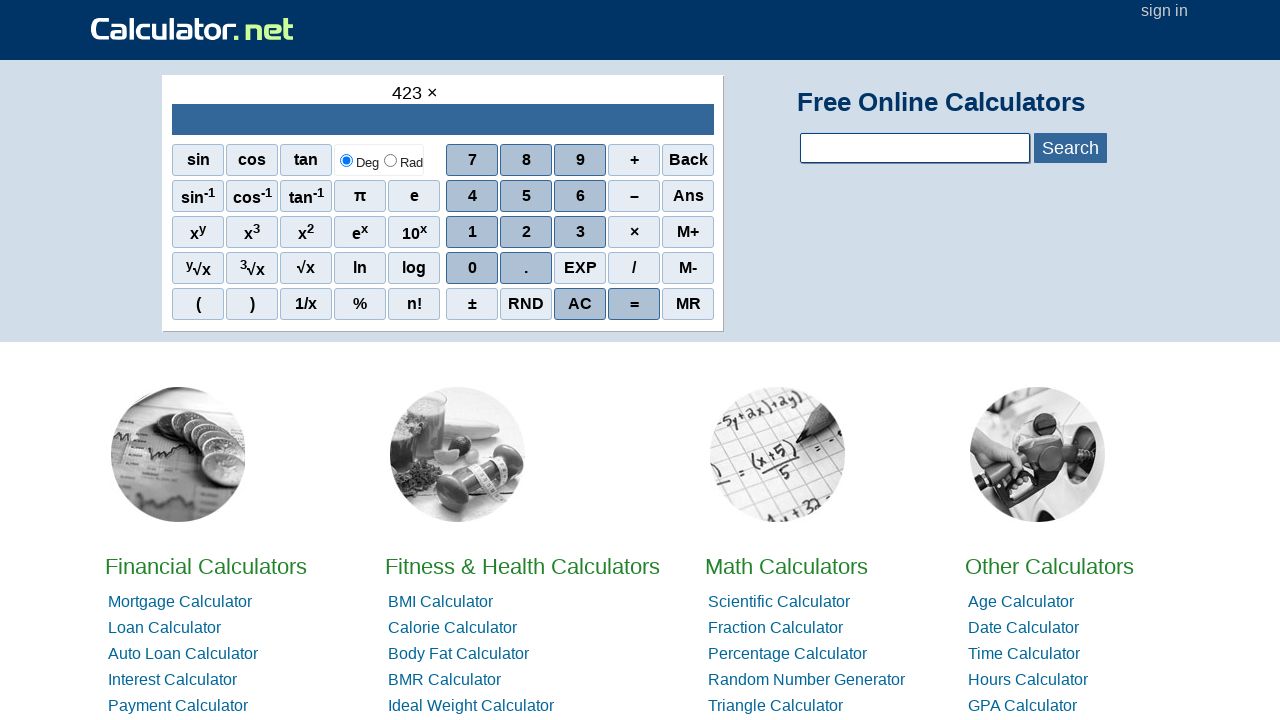

Clicked button 5 at (526, 196) on xpath=//*[@id="sciout"]/tbody/tr[2]/td[2]/div/div[2]/span[2]
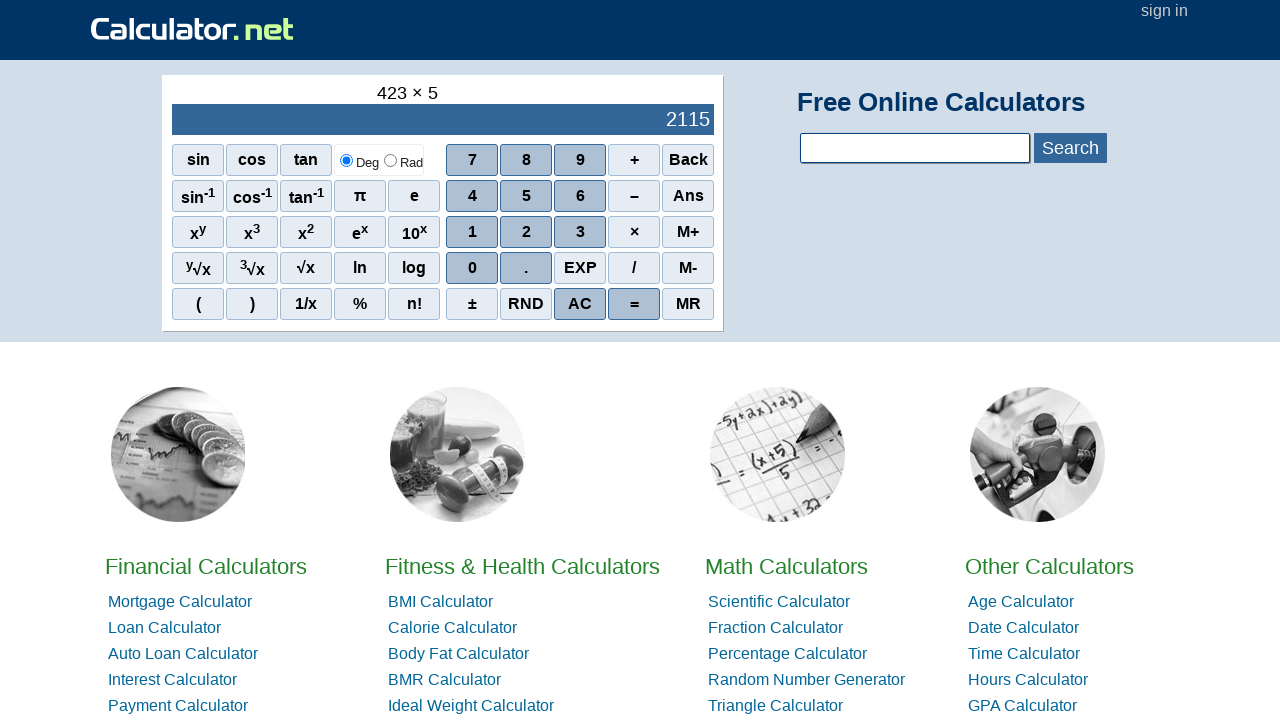

Clicked button 2 at (526, 232) on xpath=//*[@id="sciout"]/tbody/tr[2]/td[2]/div/div[3]/span[2]
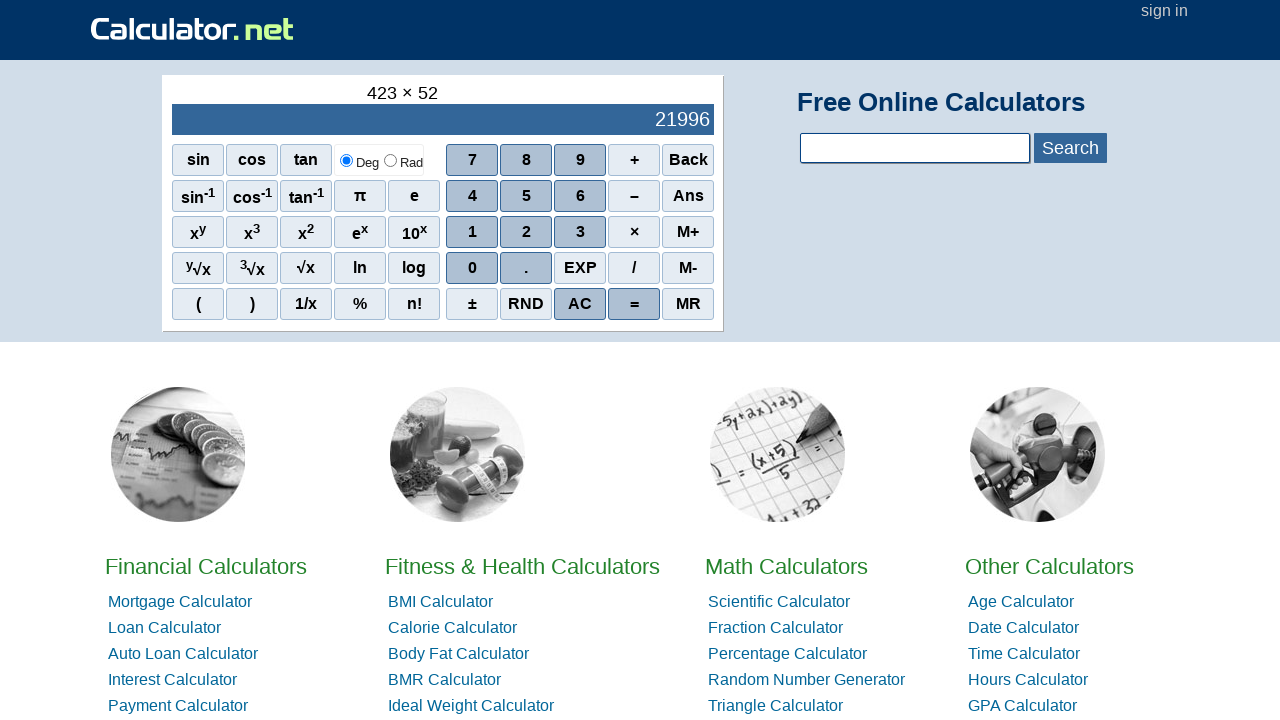

Clicked button 5 at (526, 196) on xpath=//*[@id="sciout"]/tbody/tr[2]/td[2]/div/div[2]/span[2]
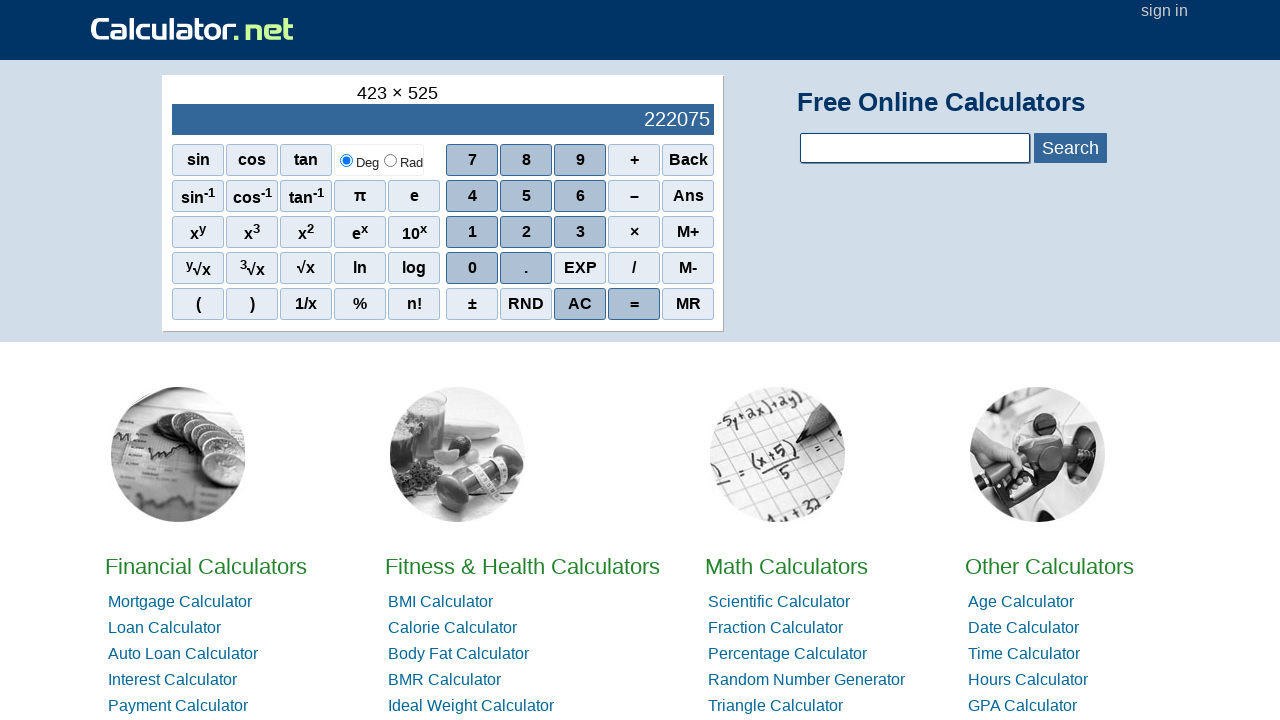

Clicked equals button to calculate 423 * 525 at (634, 304) on xpath=//*[@id="sciout"]/tbody/tr[2]/td[2]/div/div[5]/span[4]
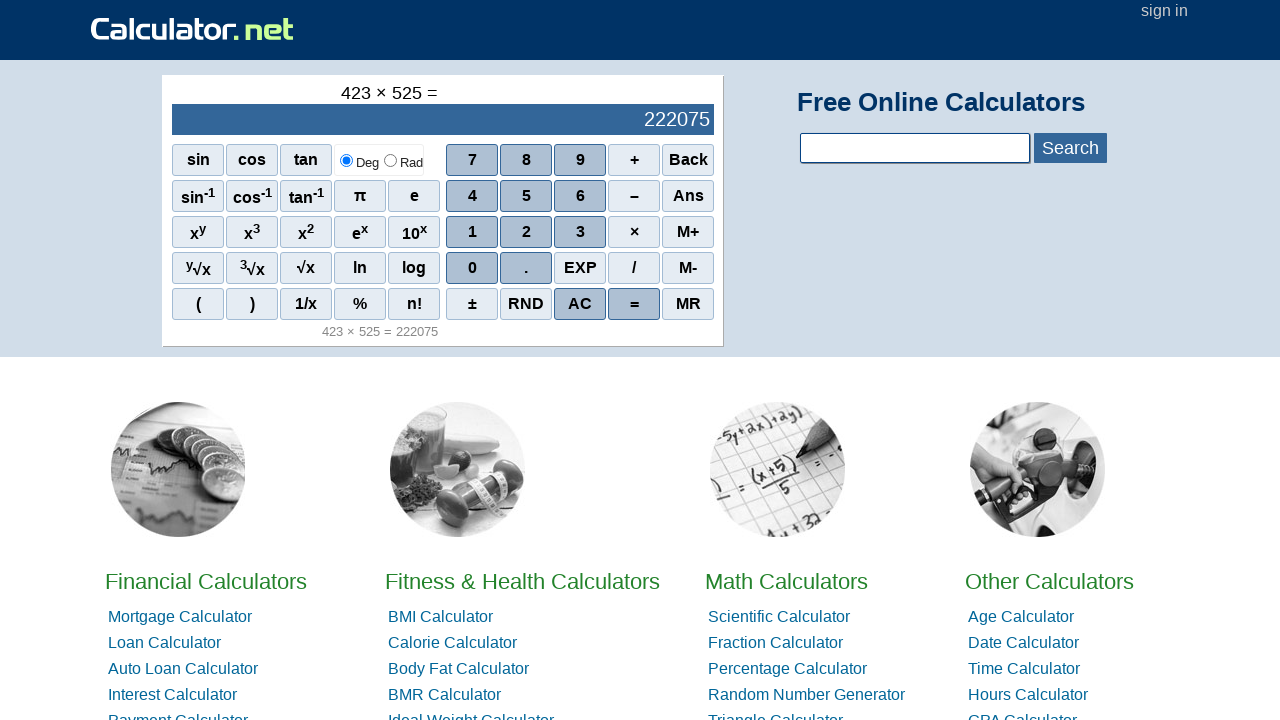

Located result element
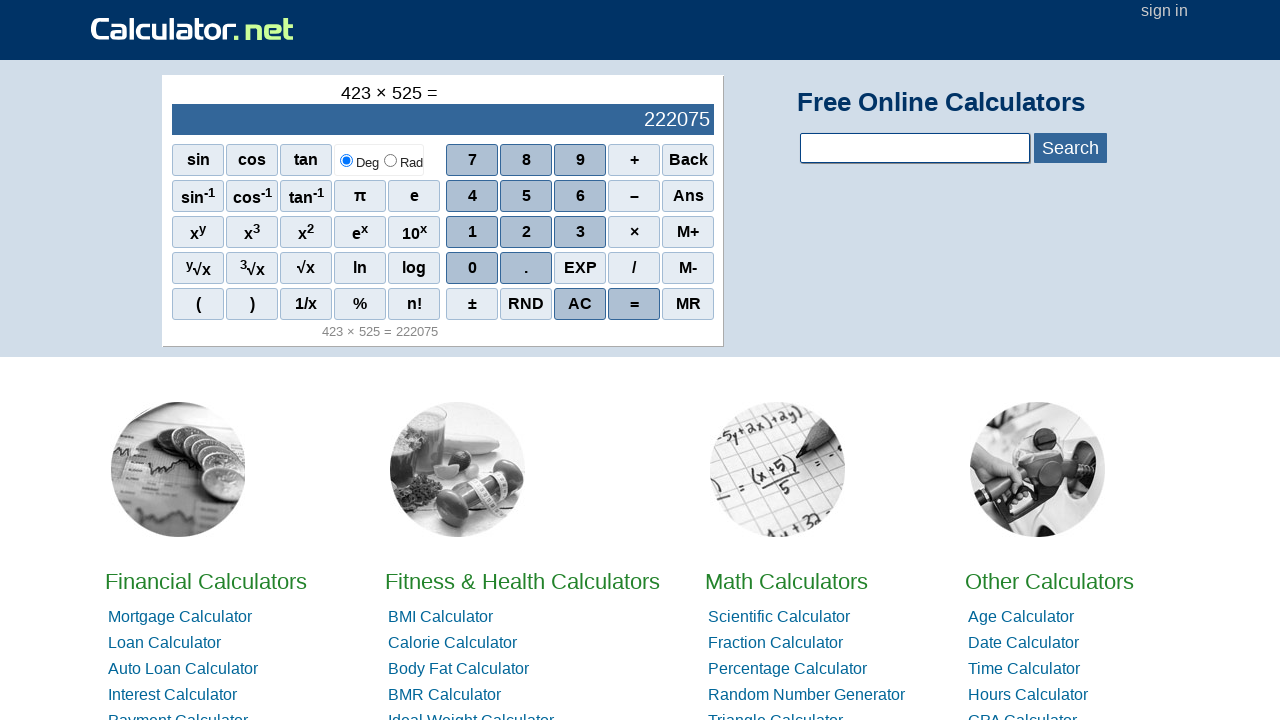

Waited for result output to be visible
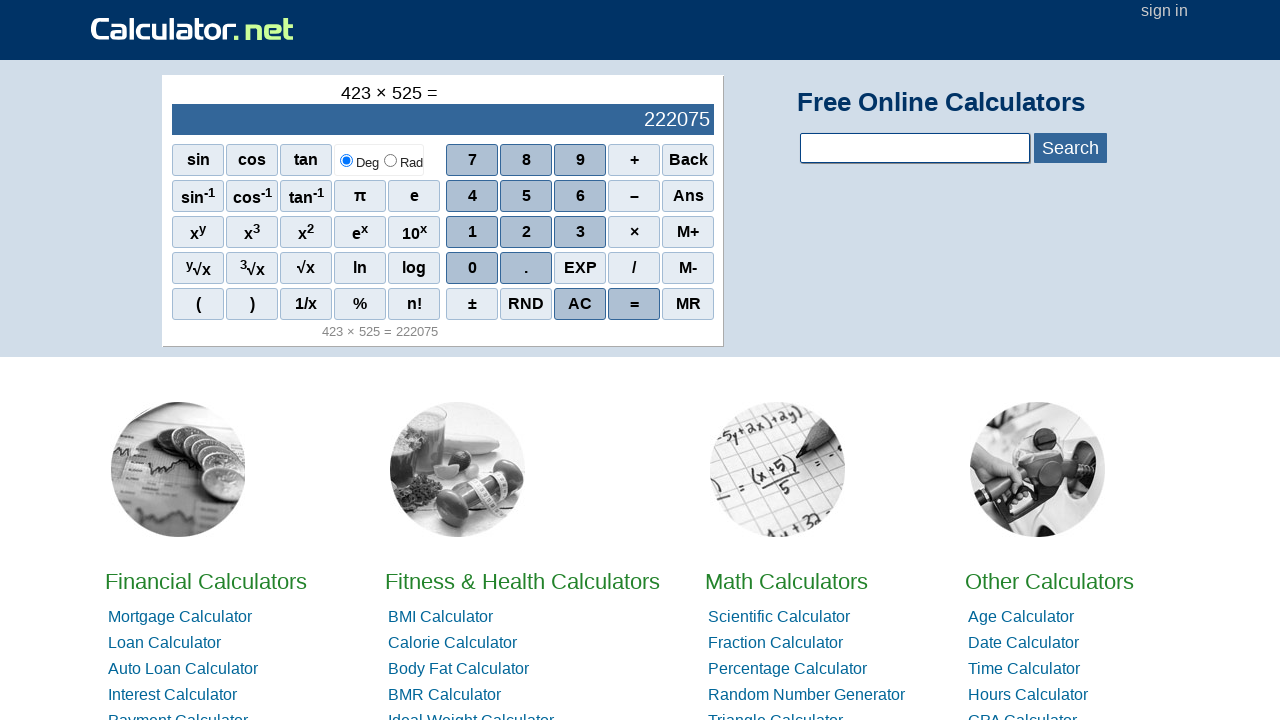

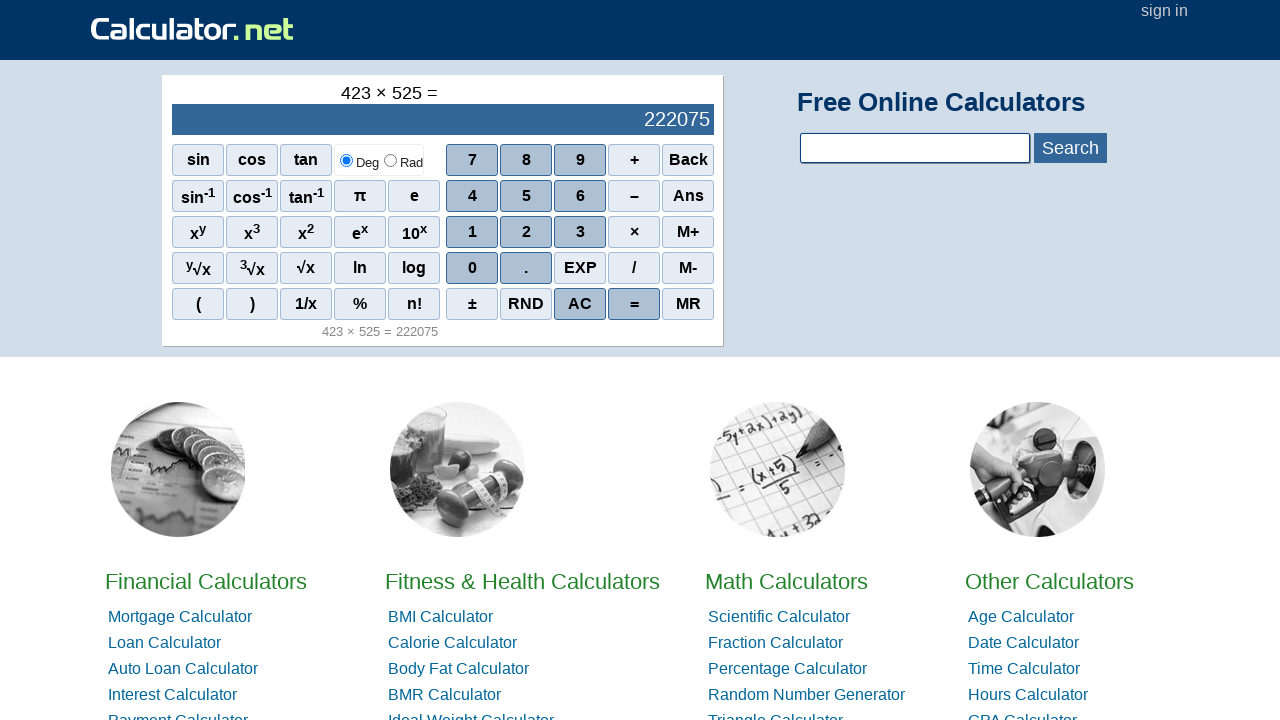